Tests time-delayed alert by clicking the timer button and waiting for the alert to appear after 5 seconds.

Starting URL: https://demoqa.com/alerts

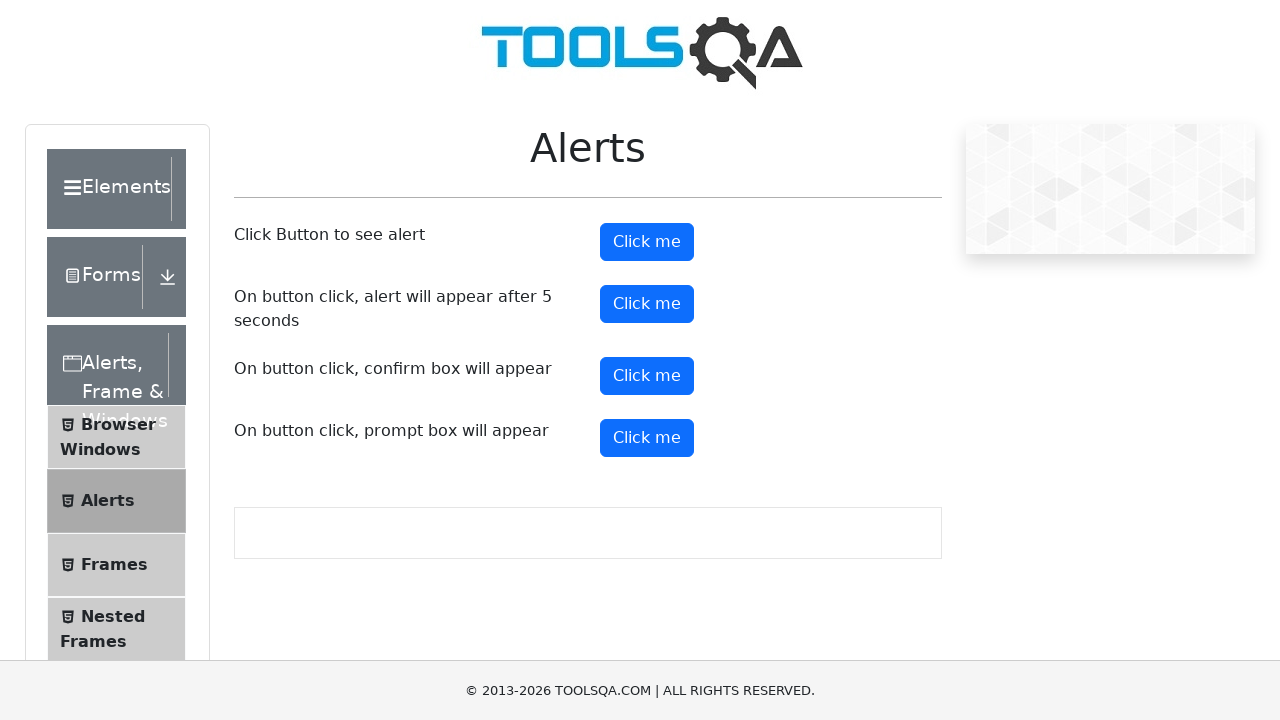

Set up dialog handler to automatically accept alerts
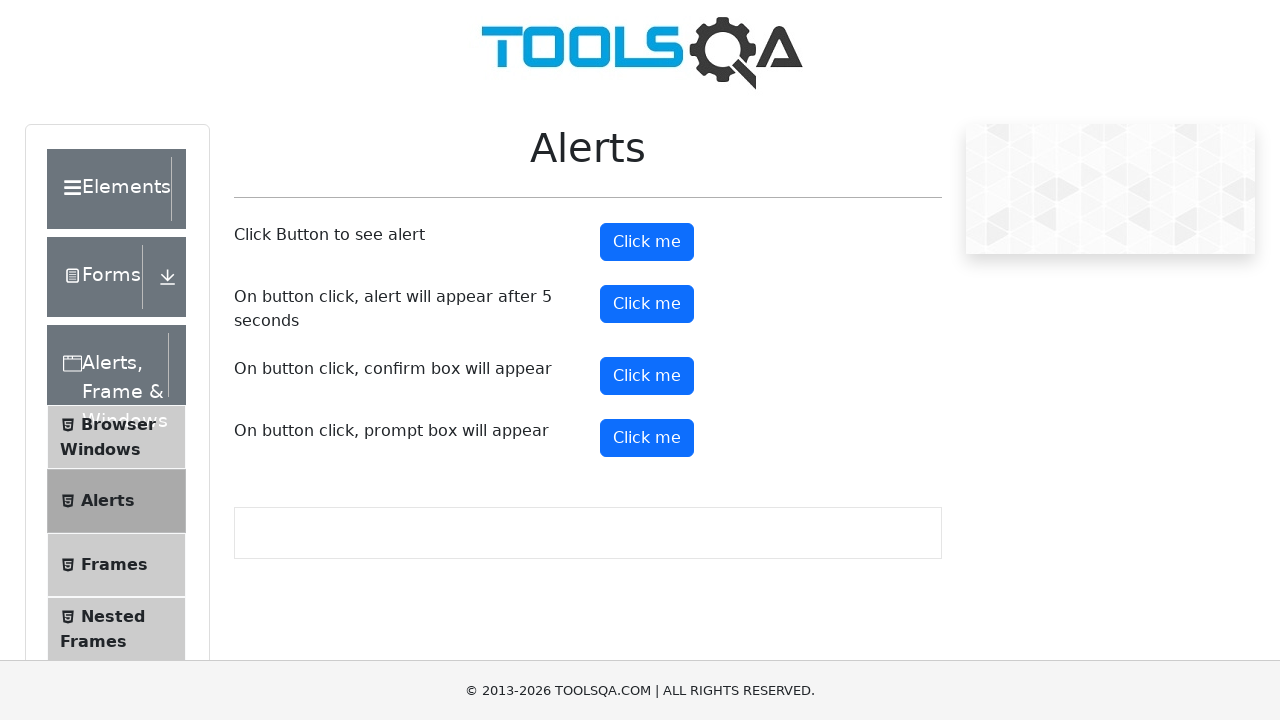

Clicked the timer alert button at (647, 304) on #timerAlertButton
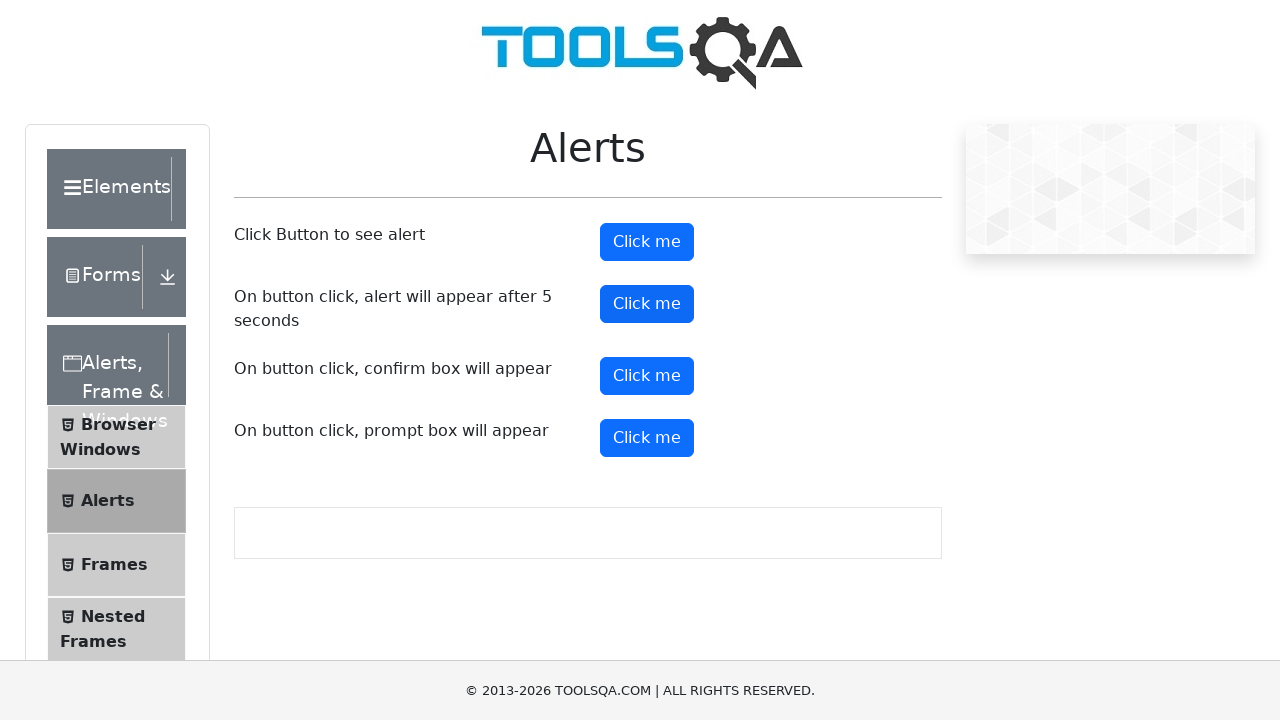

Waited 6 seconds for the time-delayed alert to appear and be accepted
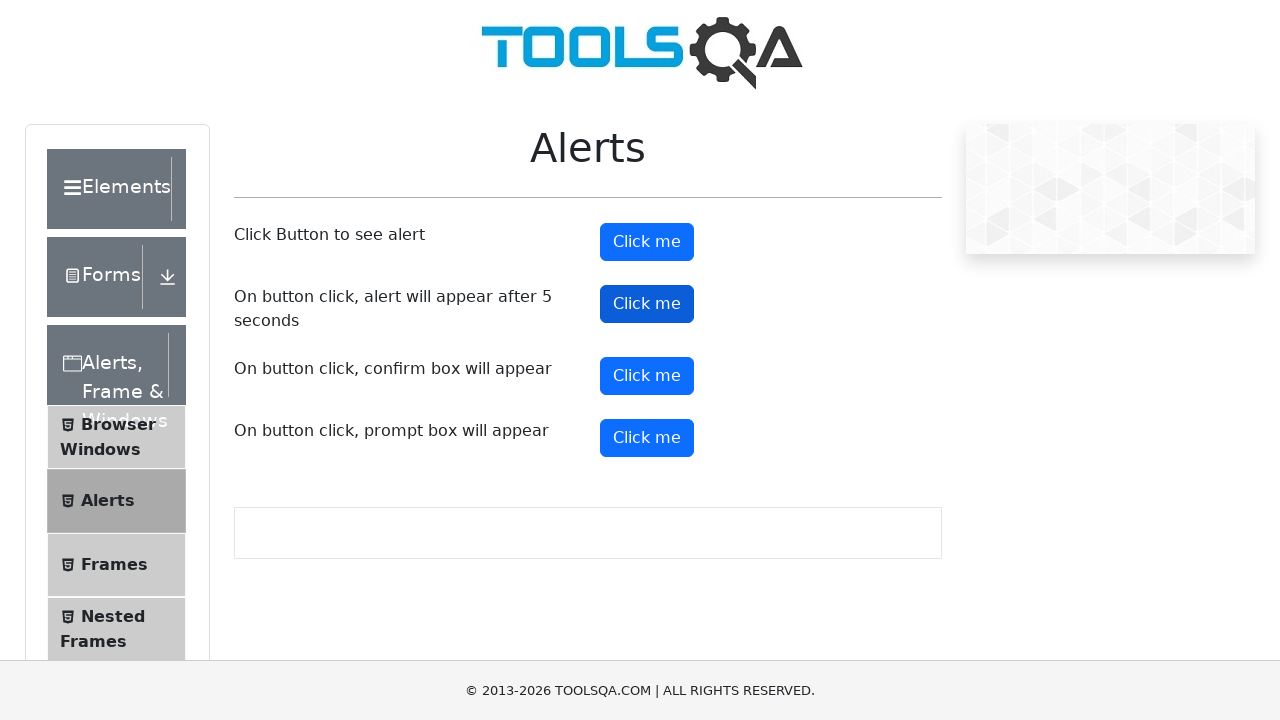

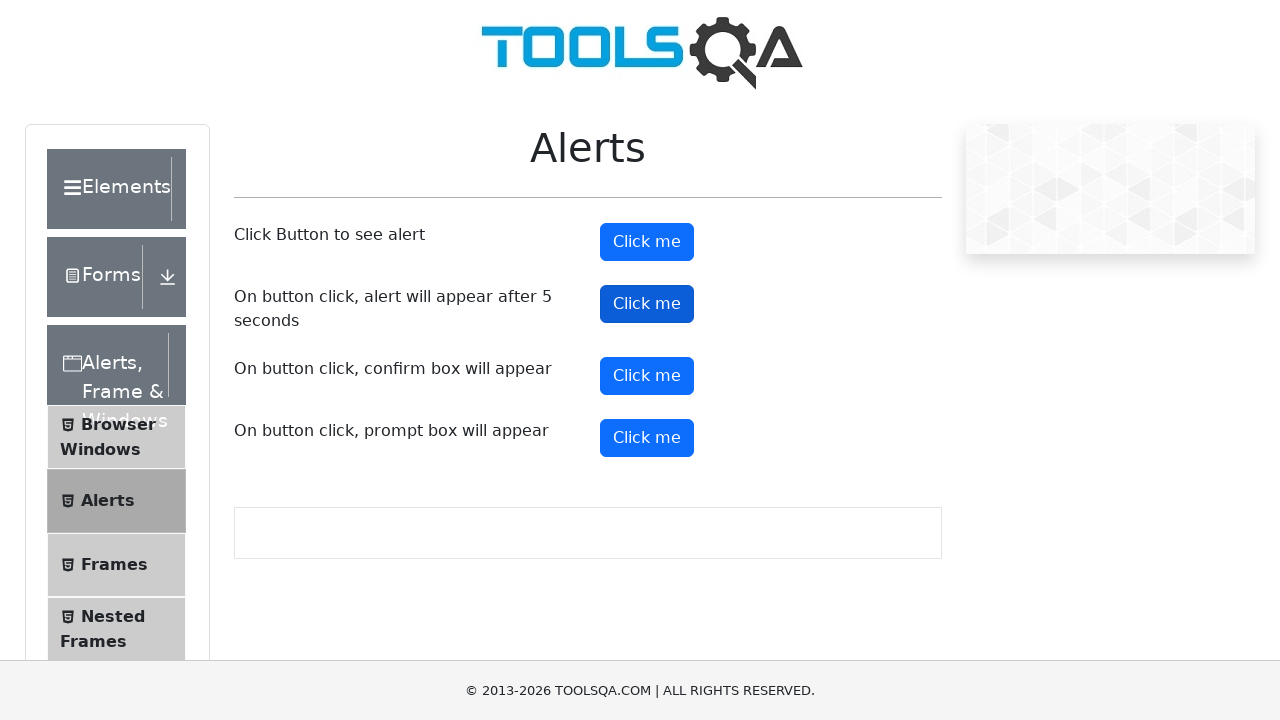